Navigates to Formula 1 constructors championship standings page and extracts team names and points from the results table

Starting URL: https://www.formula1.com/en/results/2025/team

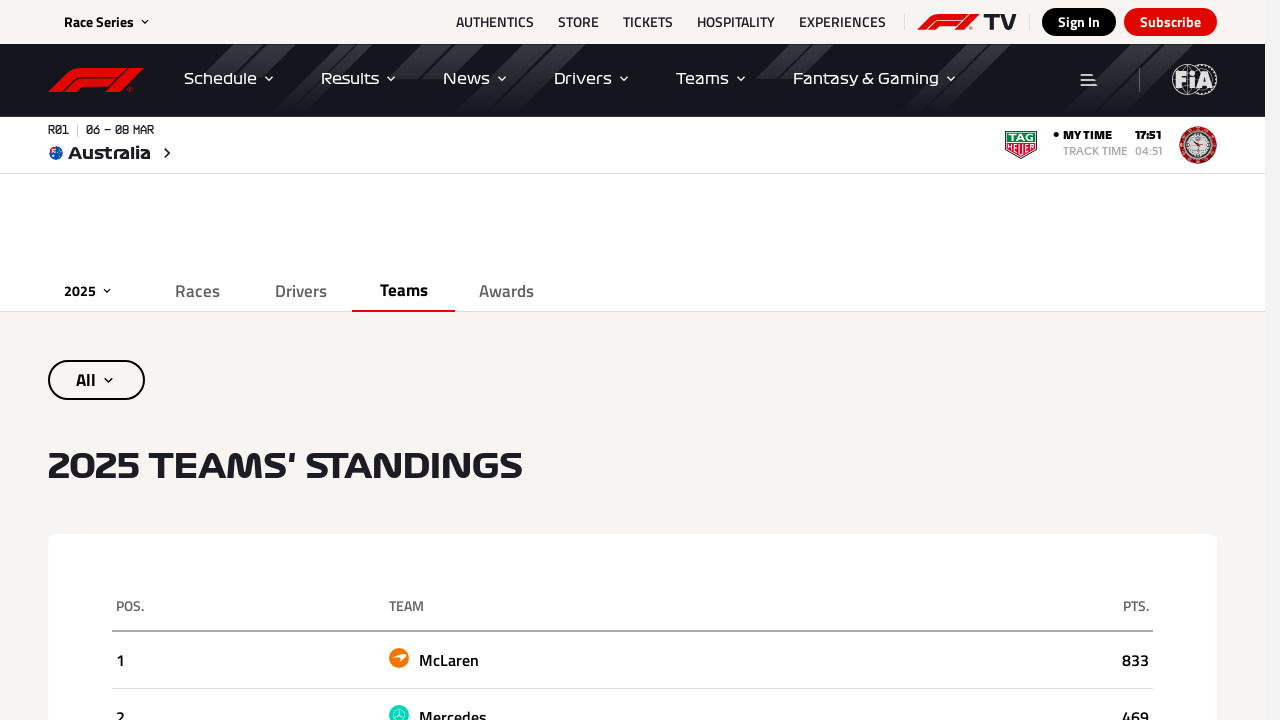

Waited for team standings table to load
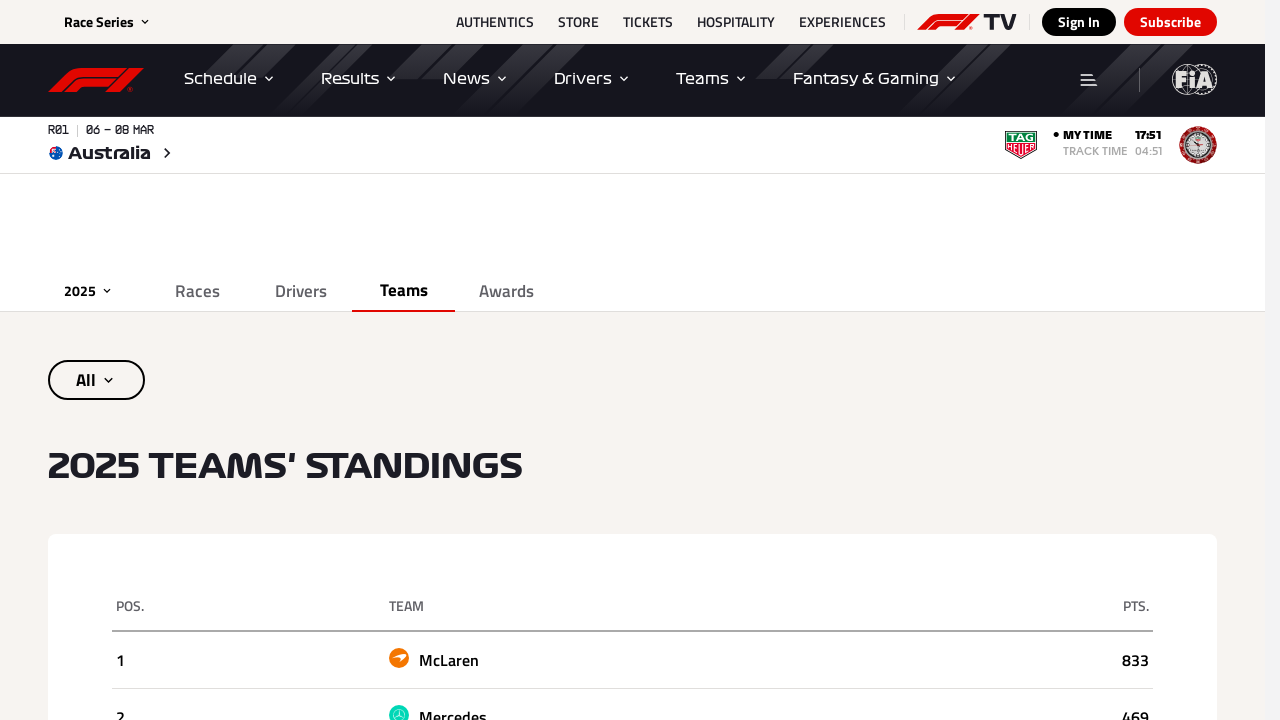

Retrieved all table rows from constructors standings
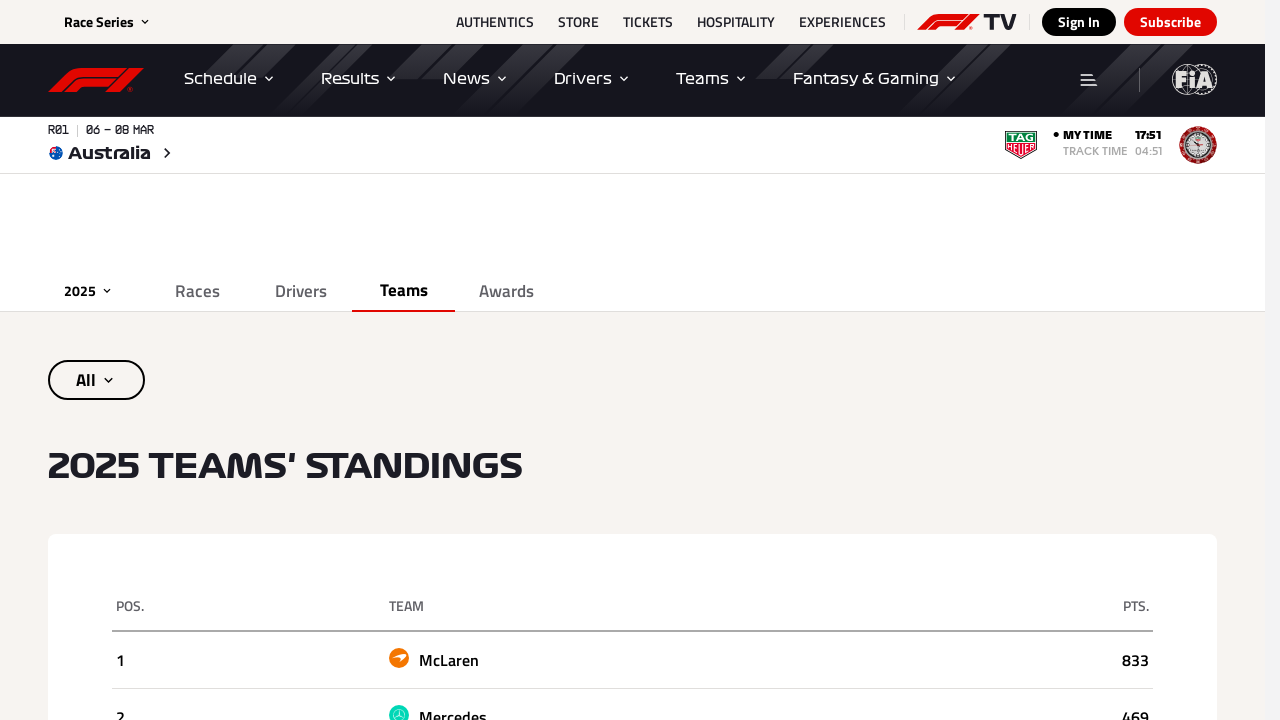

Retrieved table cells from current row
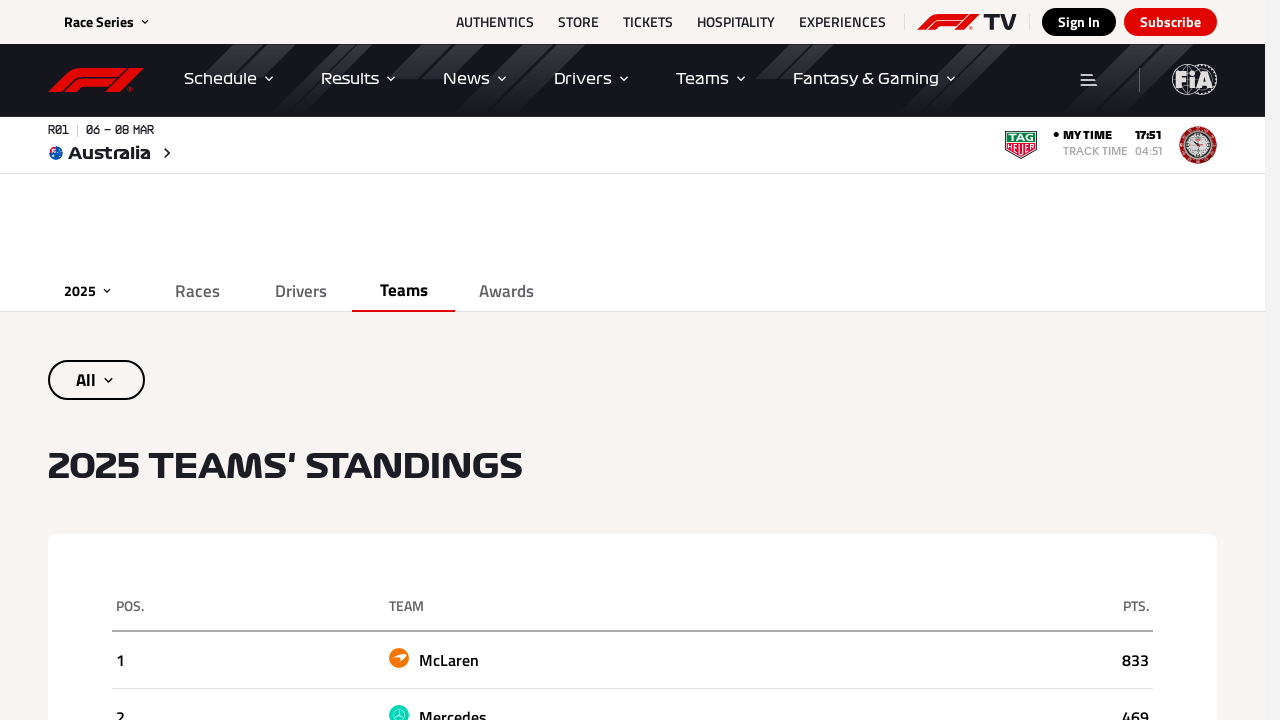

Extracted team name: McLaren
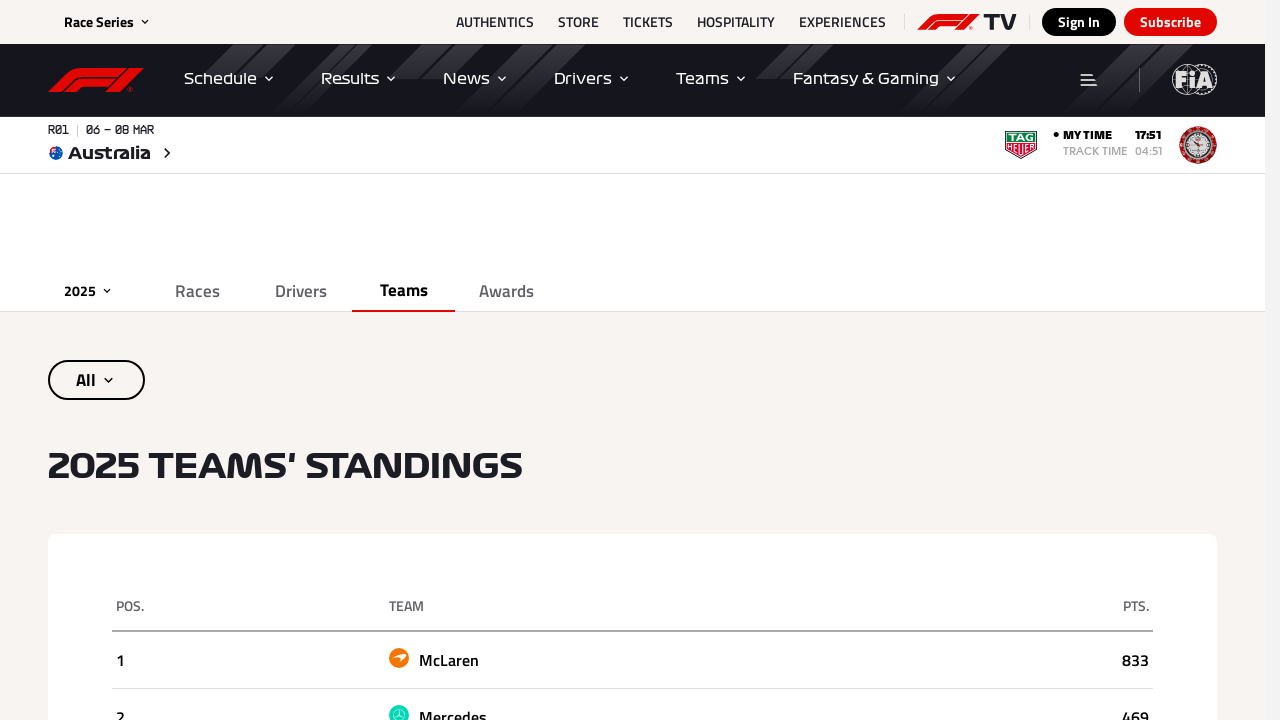

Extracted points for McLaren: 833
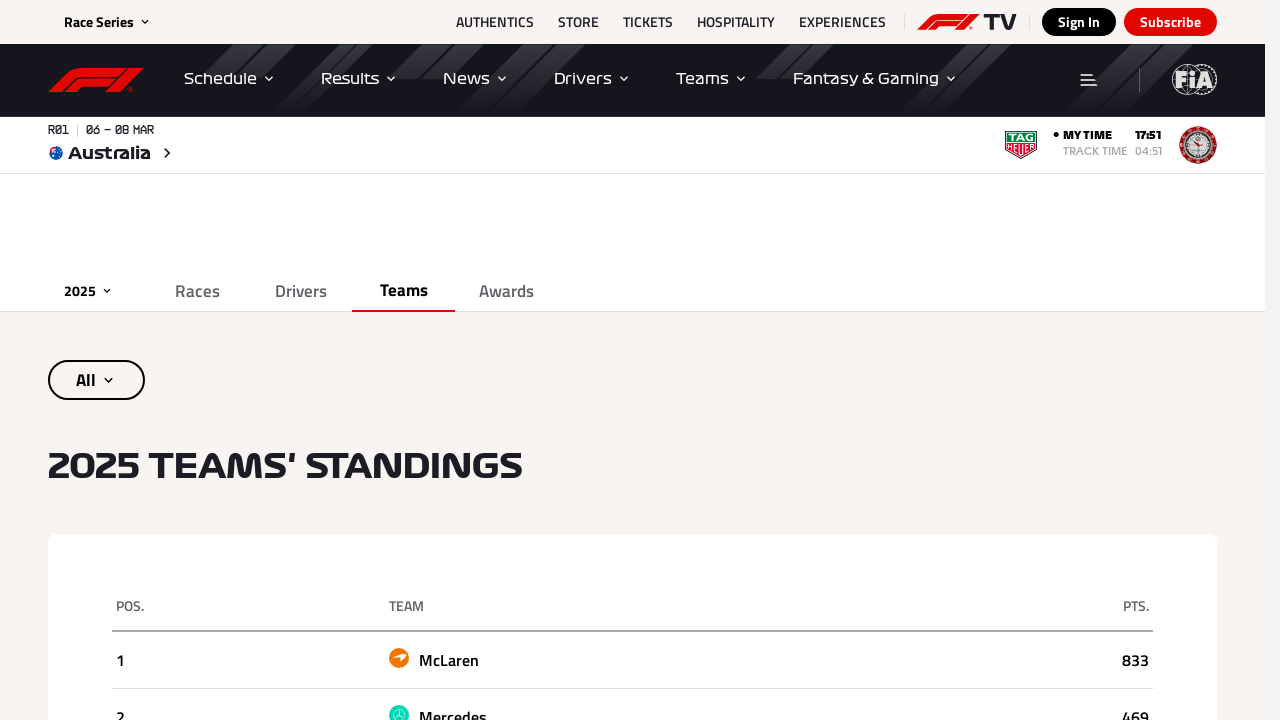

Retrieved table cells from current row
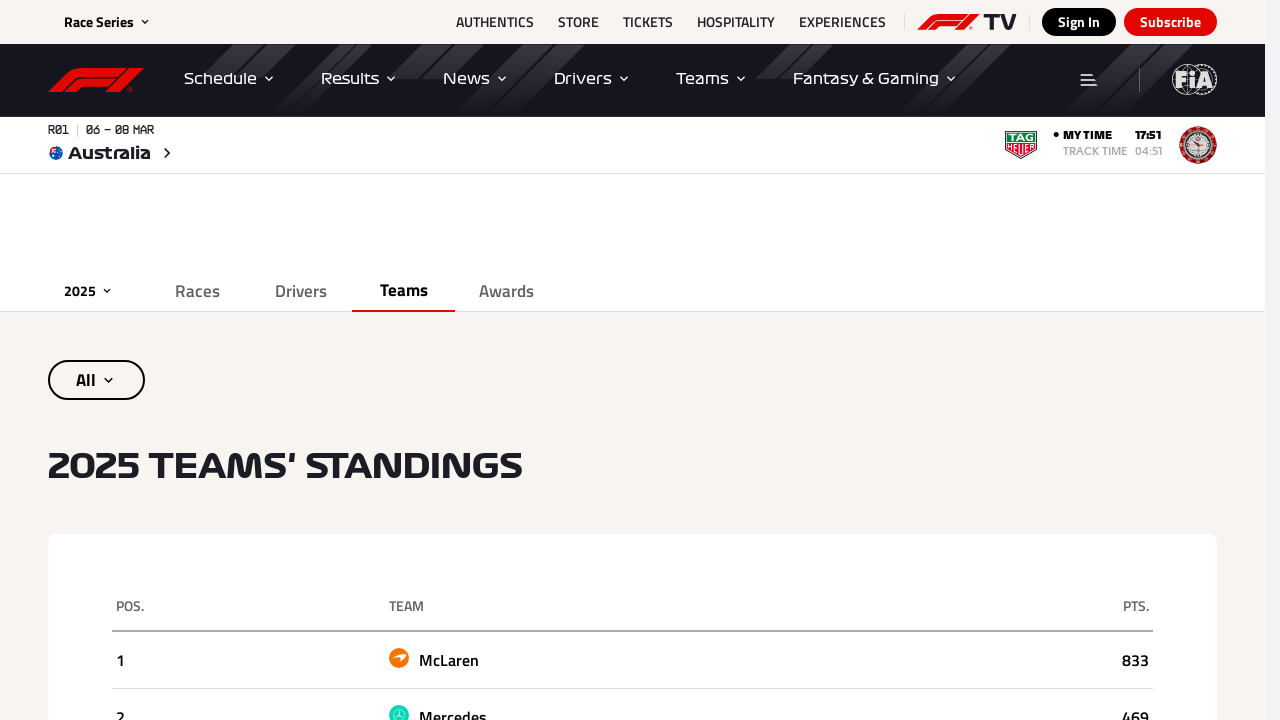

Extracted team name: Mercedes
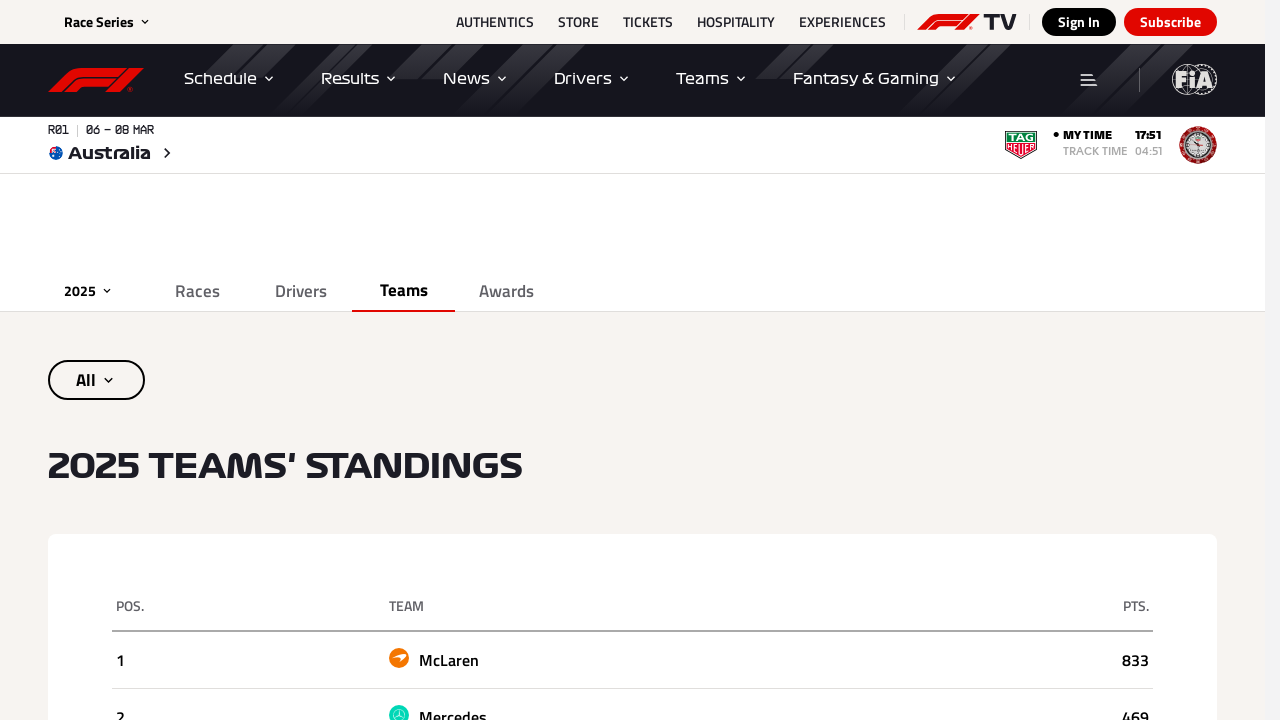

Extracted points for Mercedes: 469
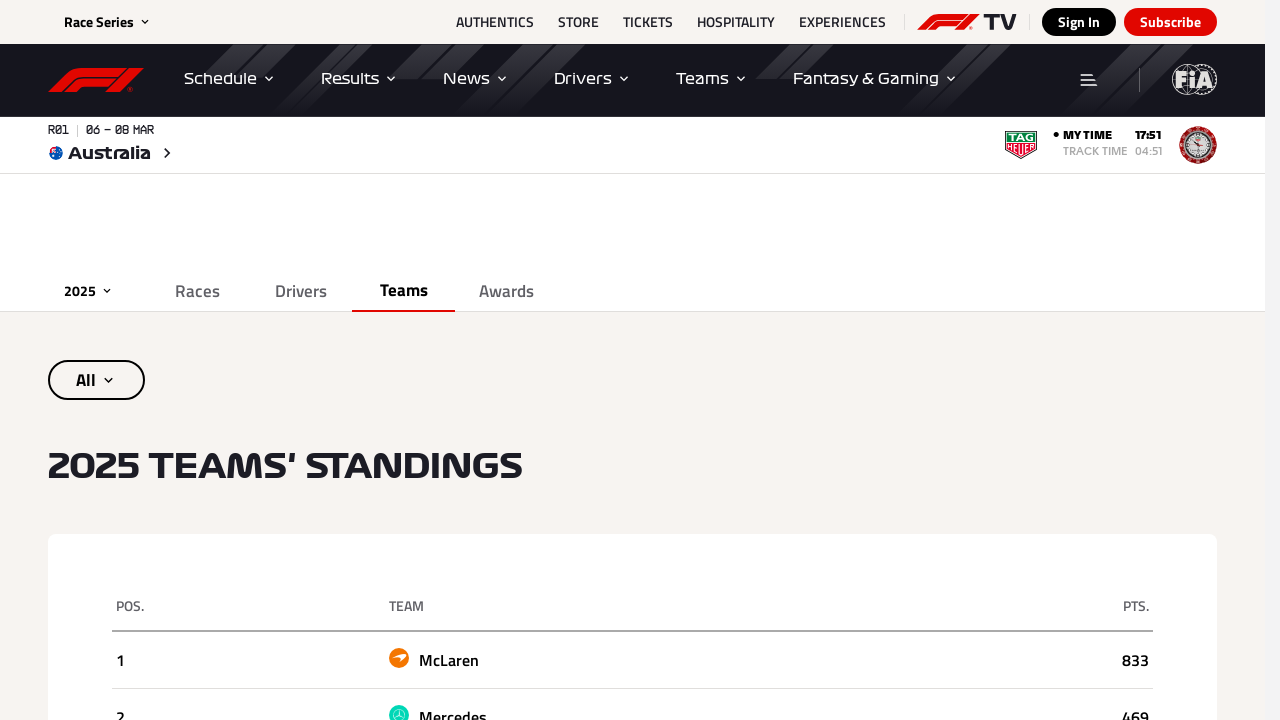

Retrieved table cells from current row
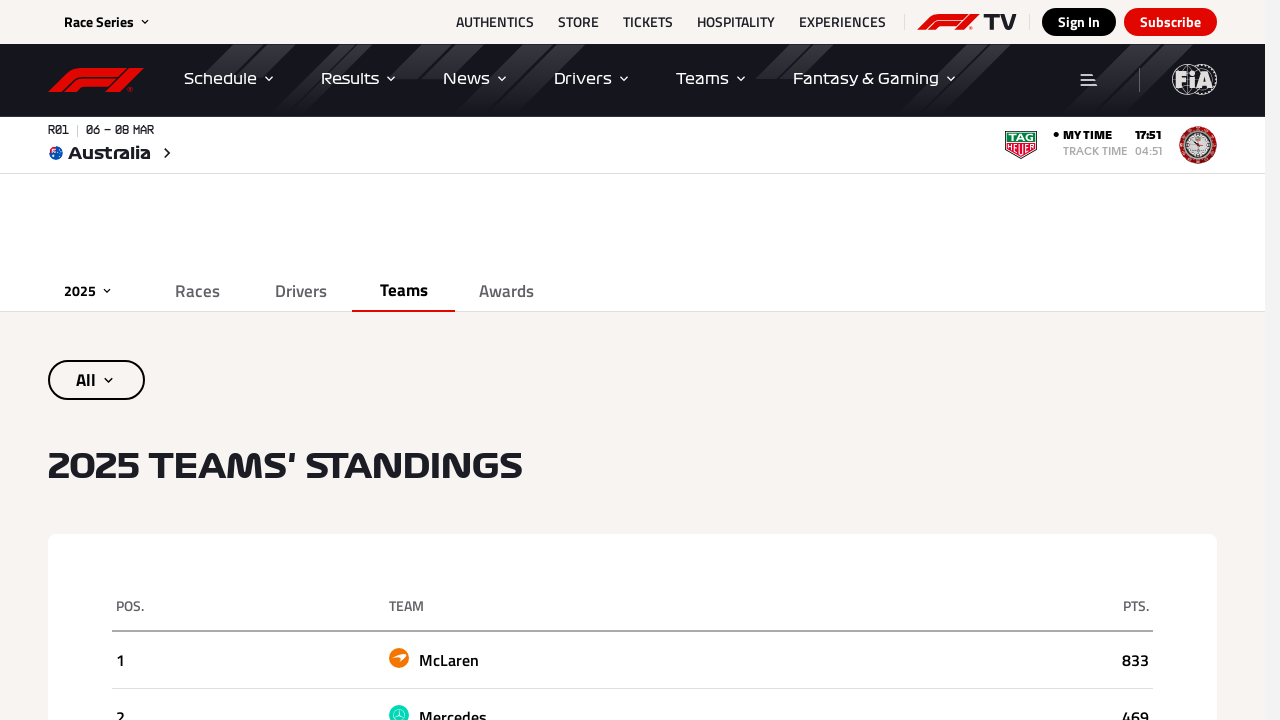

Extracted team name: Red Bull Racing
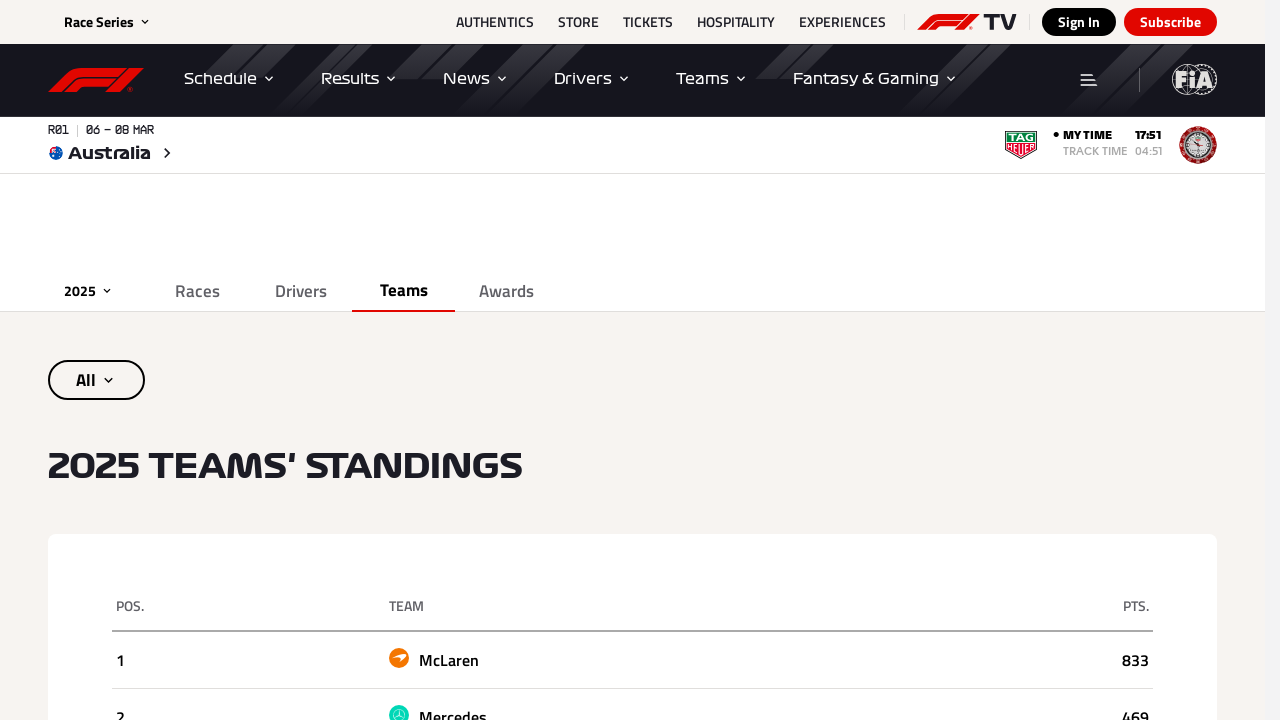

Extracted points for Red Bull Racing: 451
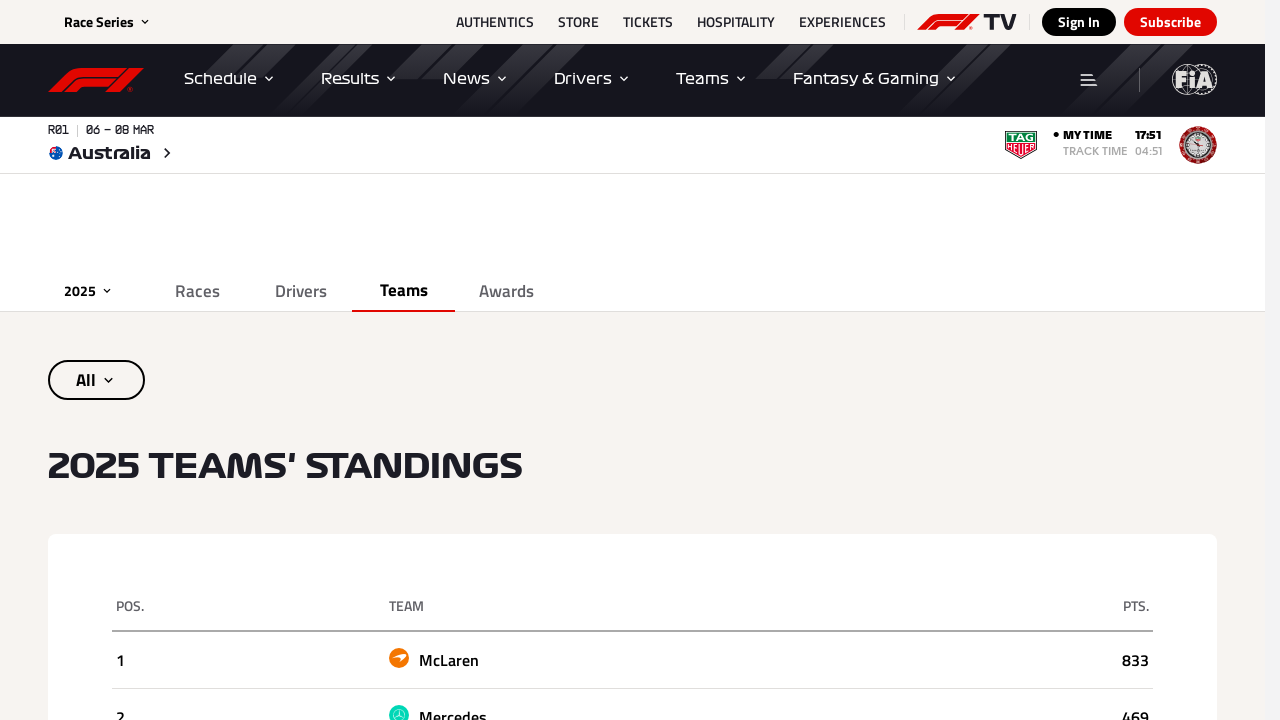

Retrieved table cells from current row
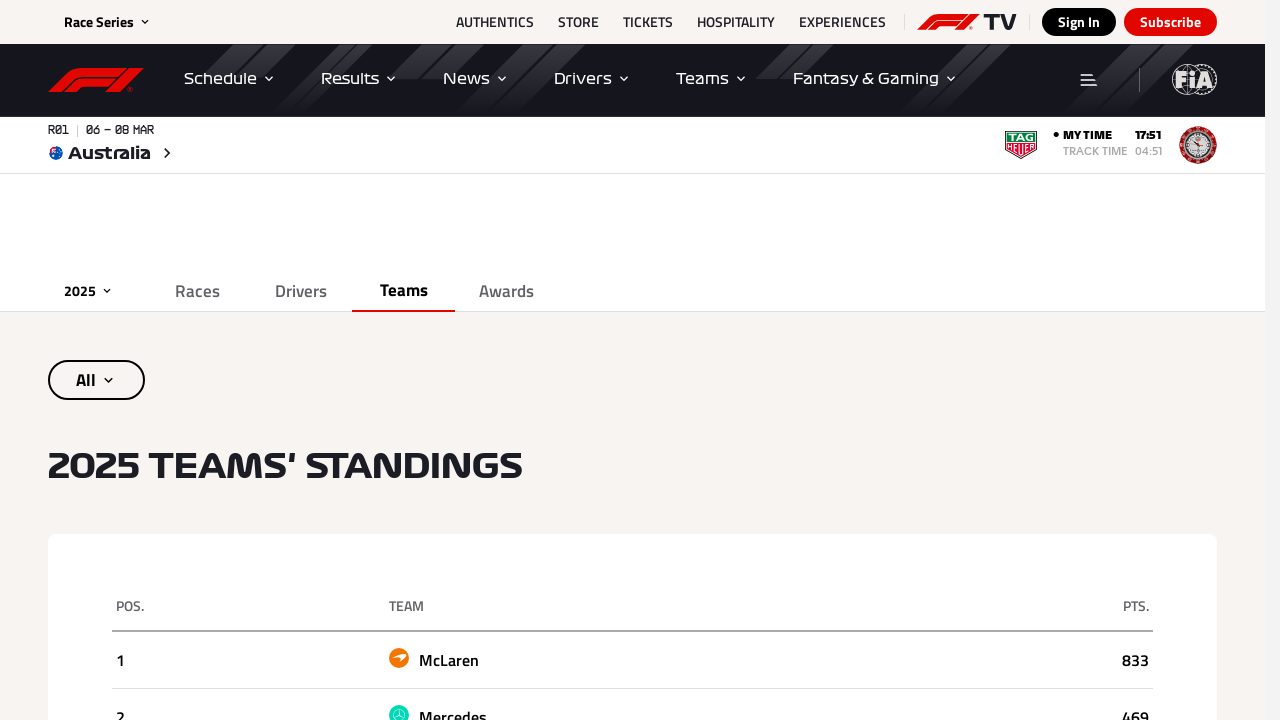

Extracted team name: Ferrari
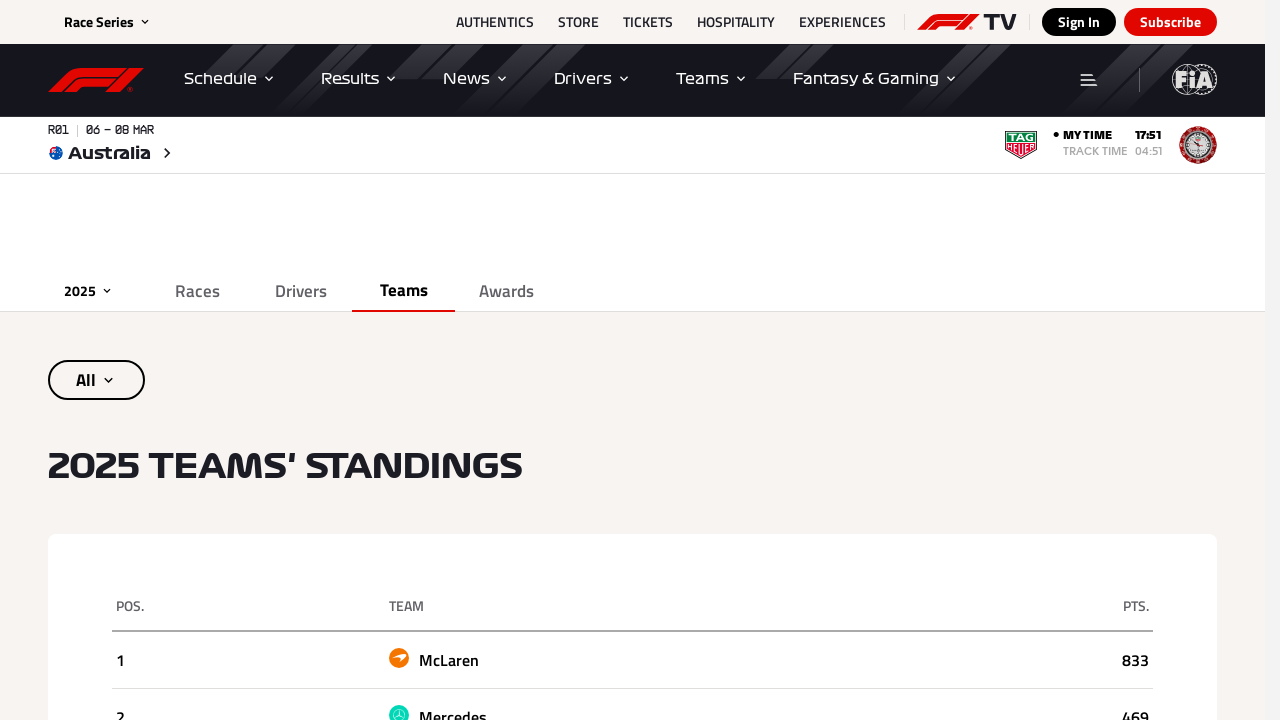

Extracted points for Ferrari: 398
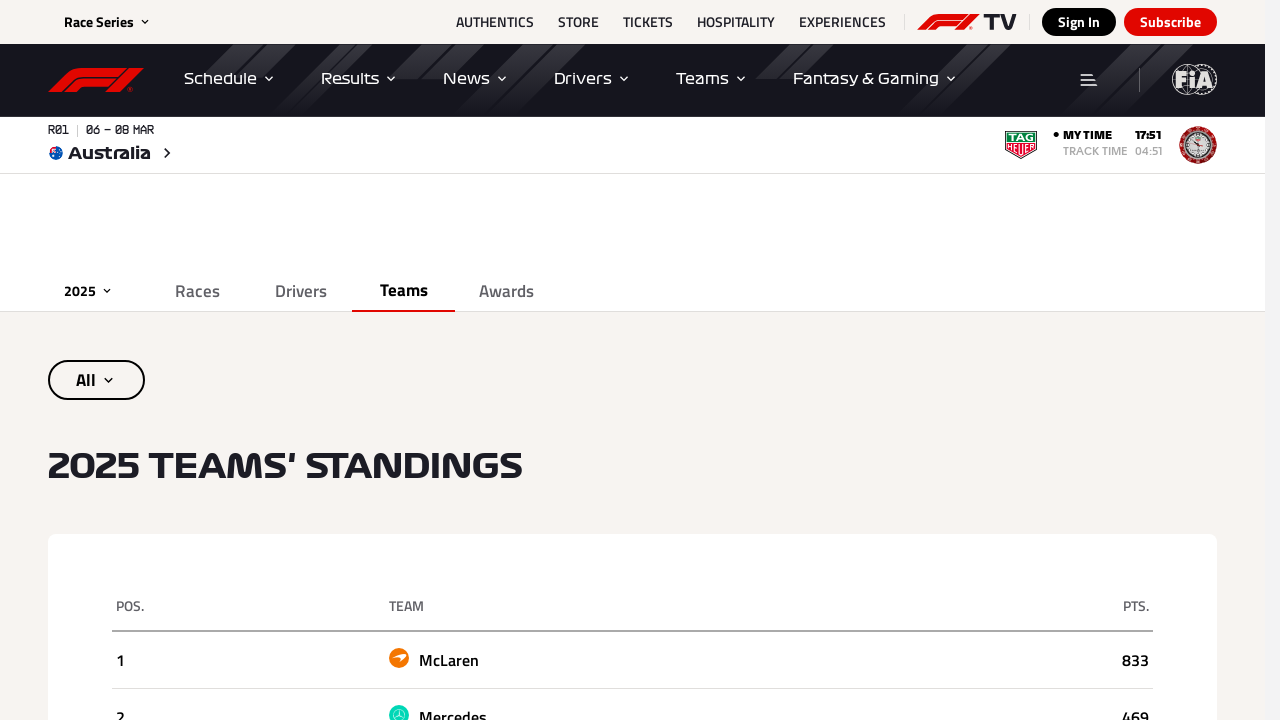

Retrieved table cells from current row
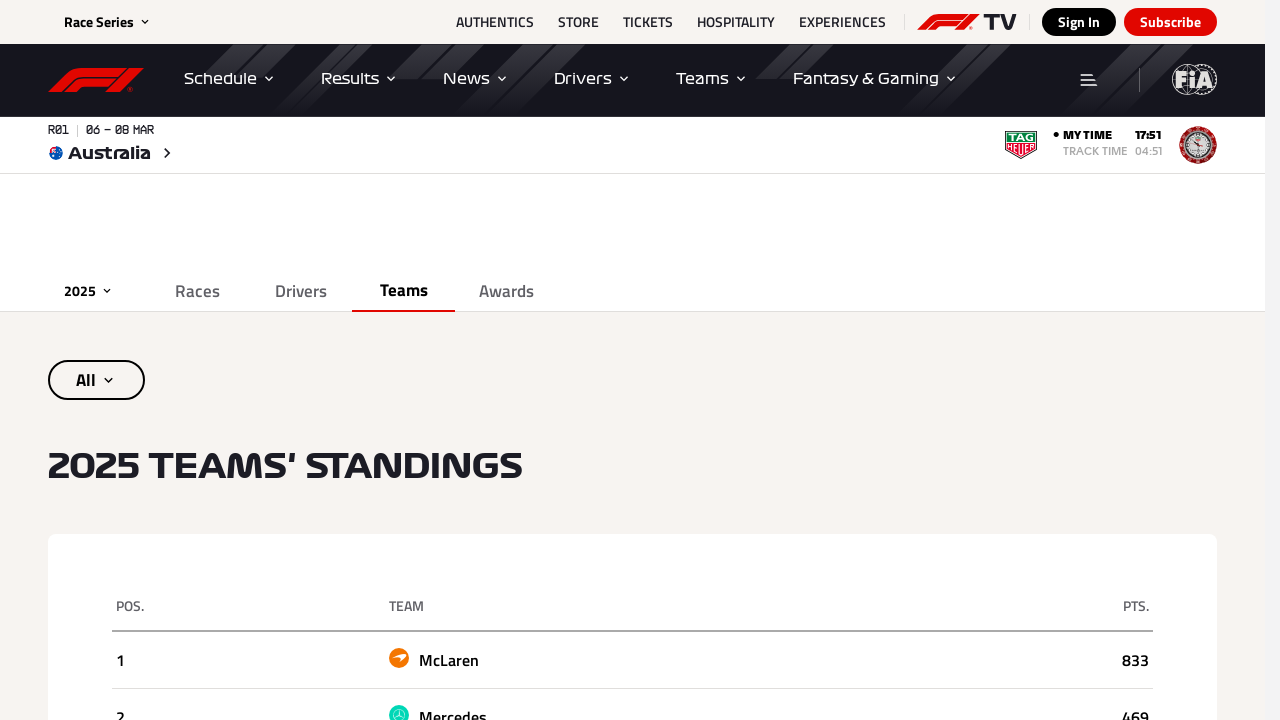

Extracted team name: Williams
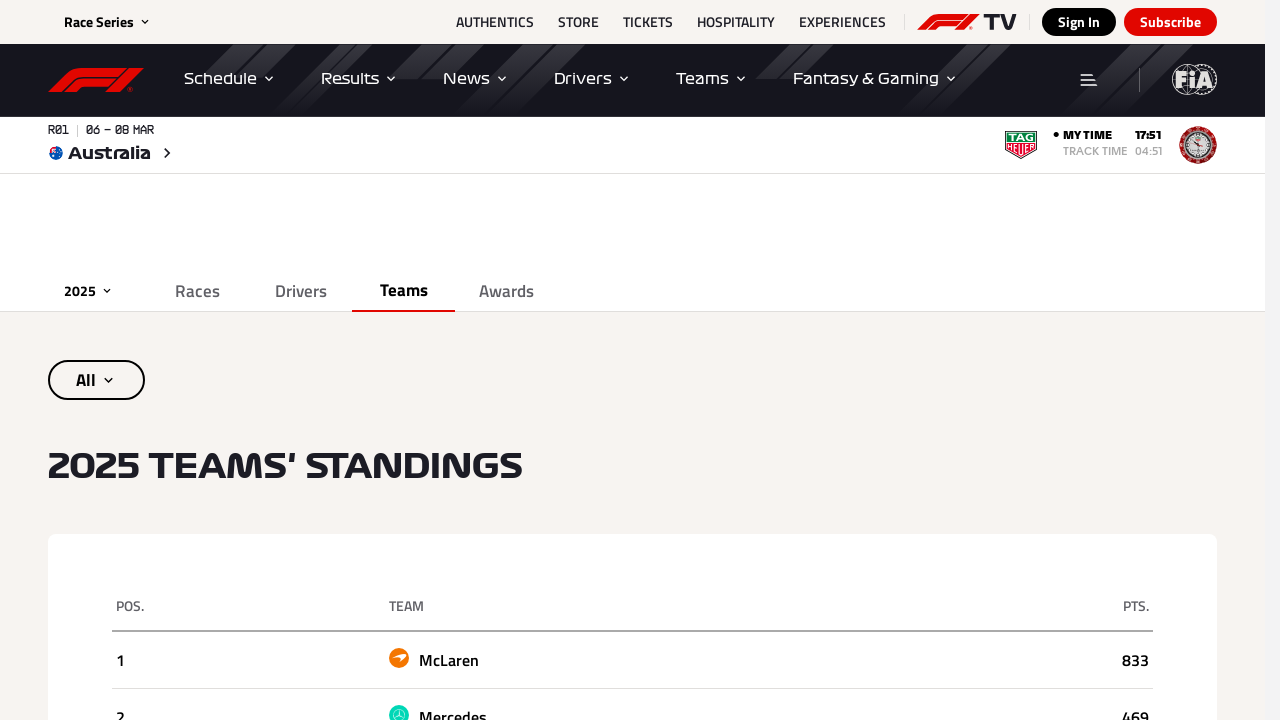

Extracted points for Williams: 137
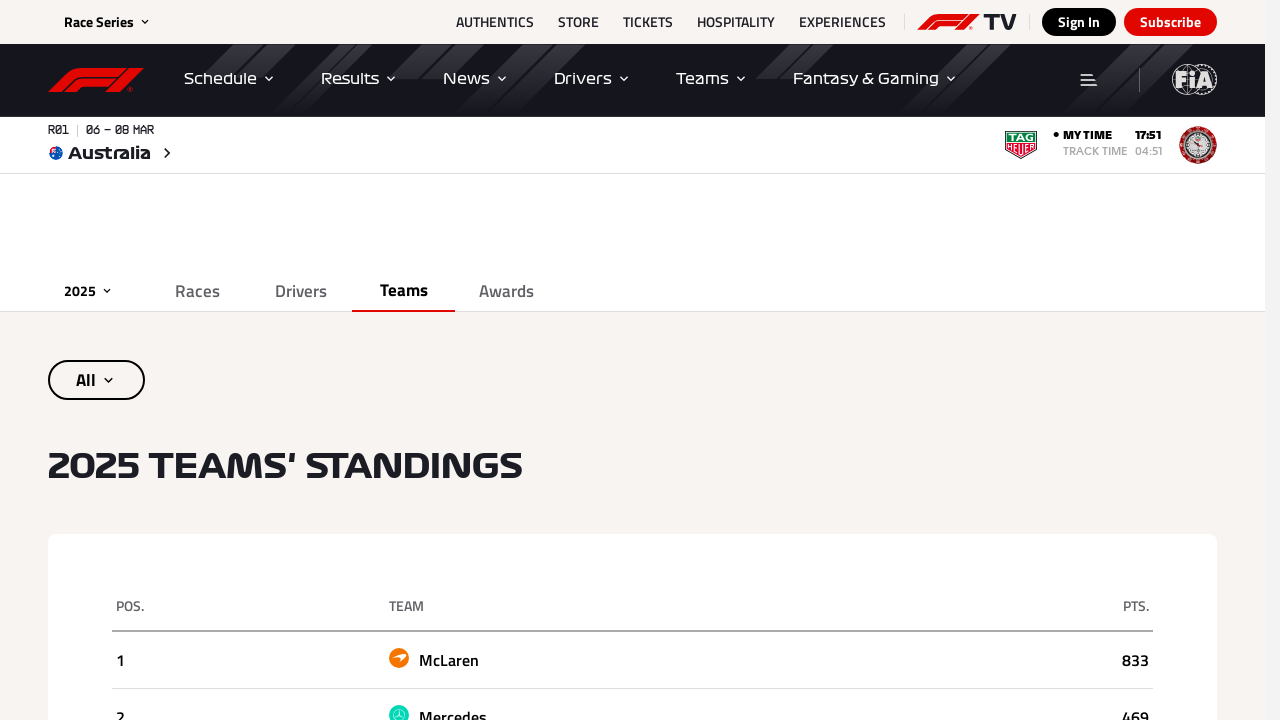

Retrieved table cells from current row
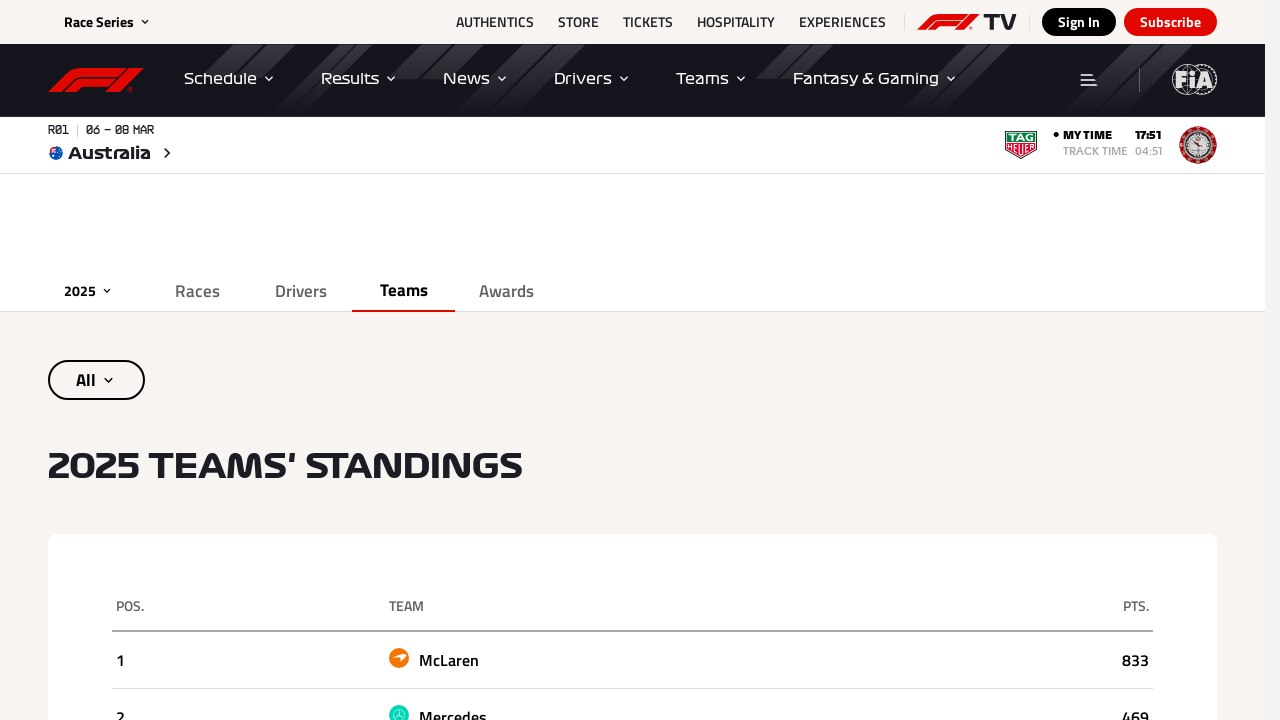

Extracted team name: Racing Bulls
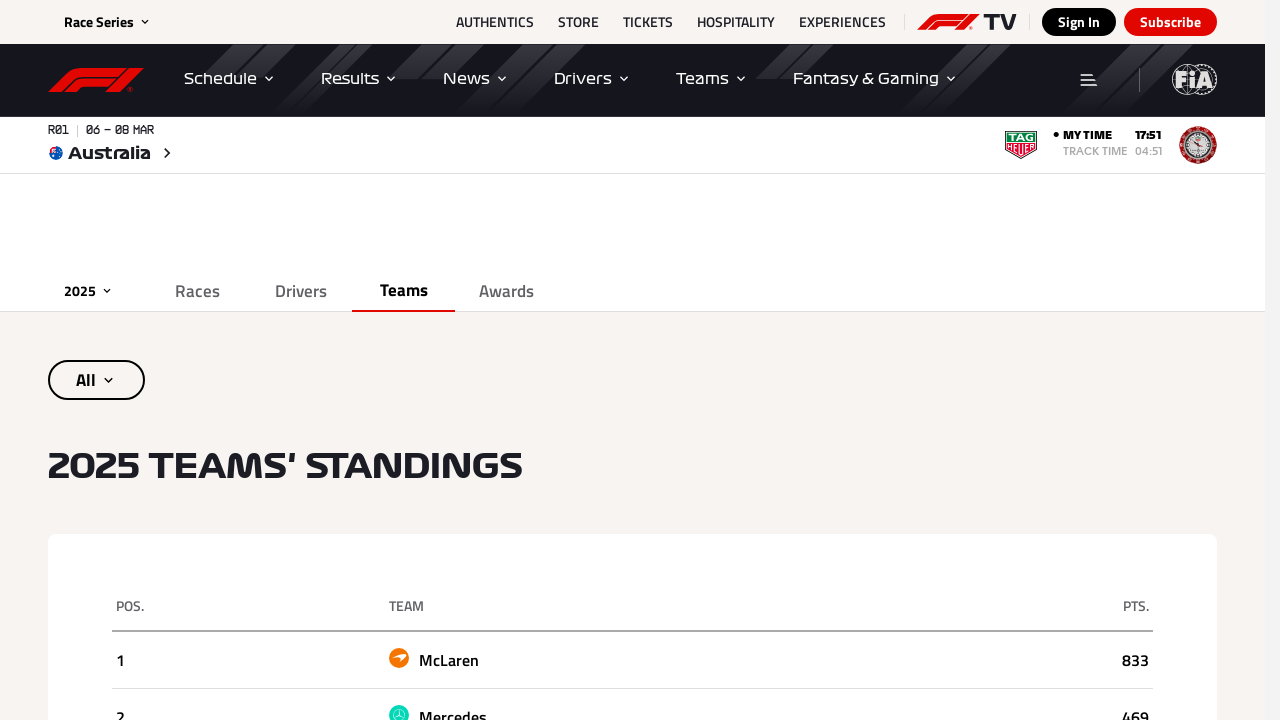

Extracted points for Racing Bulls: 92
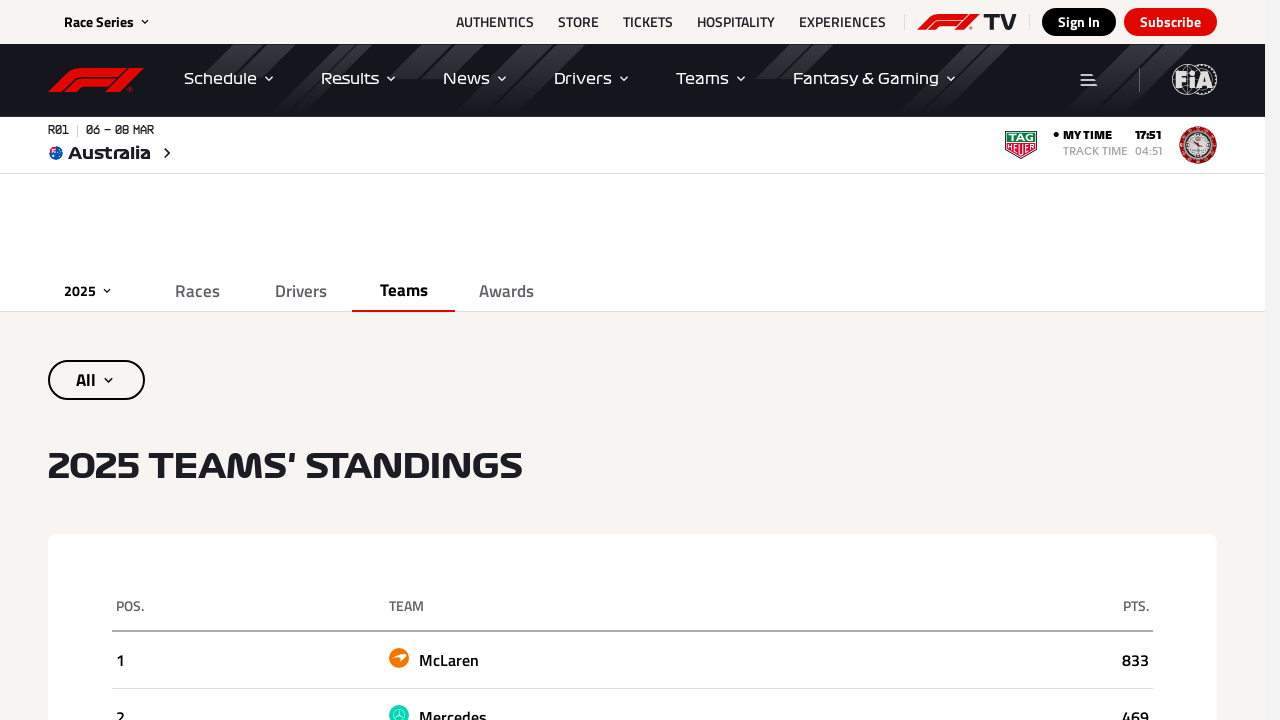

Retrieved table cells from current row
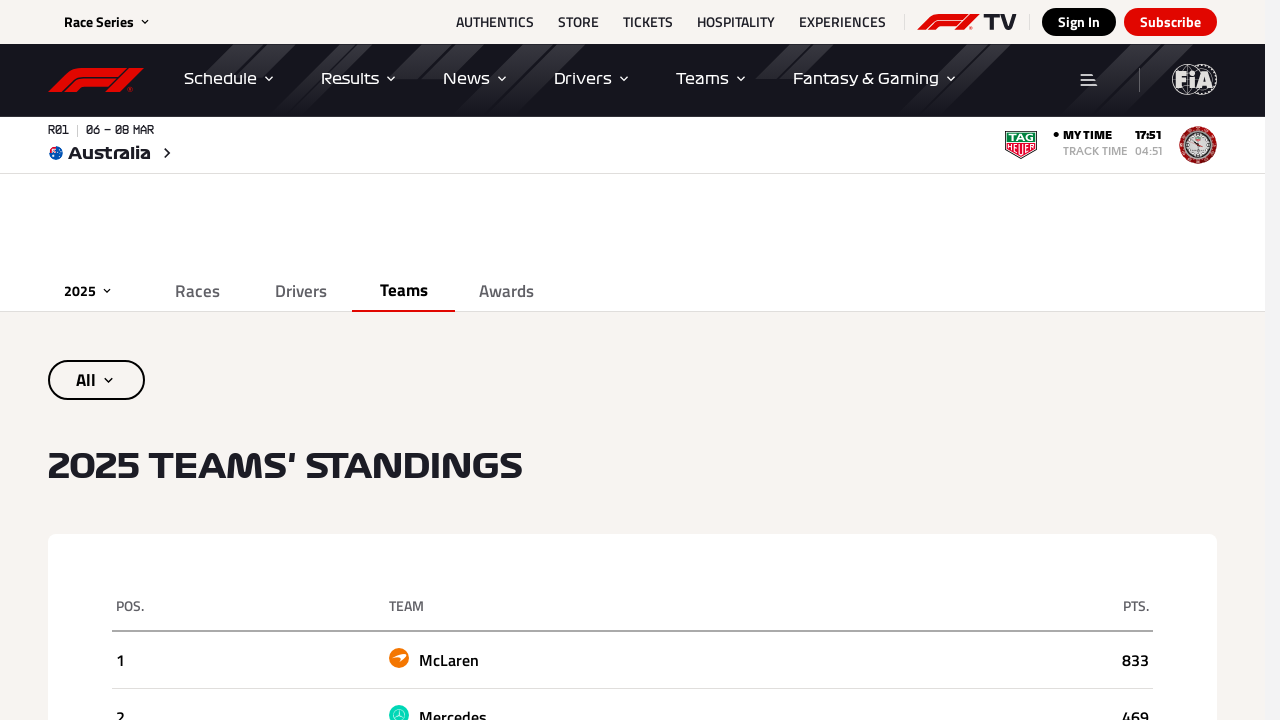

Extracted team name: Aston Martin
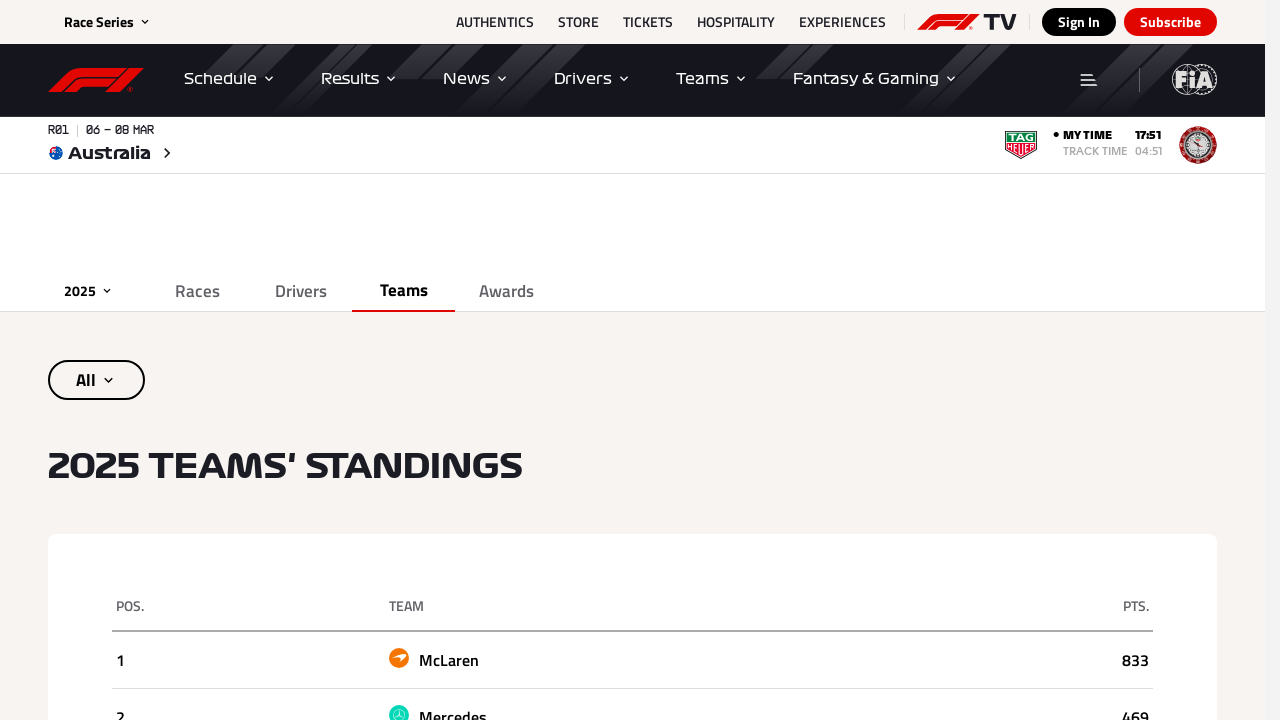

Extracted points for Aston Martin: 89
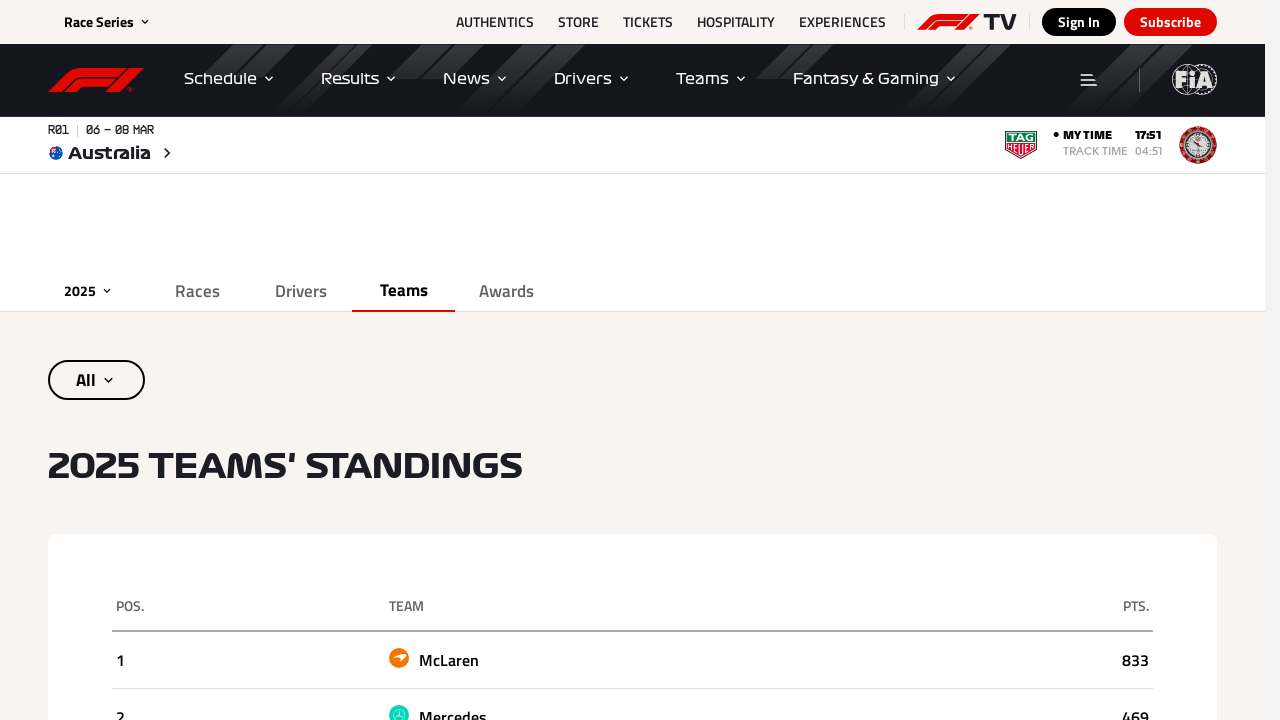

Retrieved table cells from current row
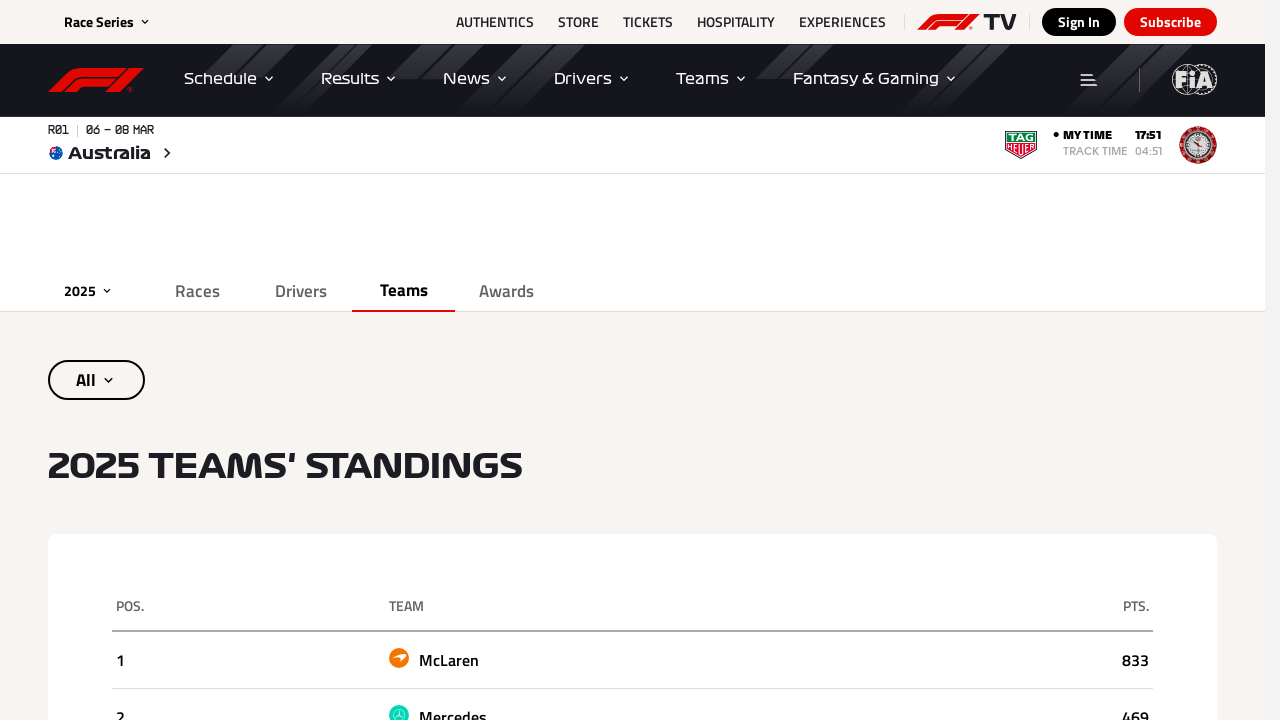

Extracted team name: Haas F1 Team
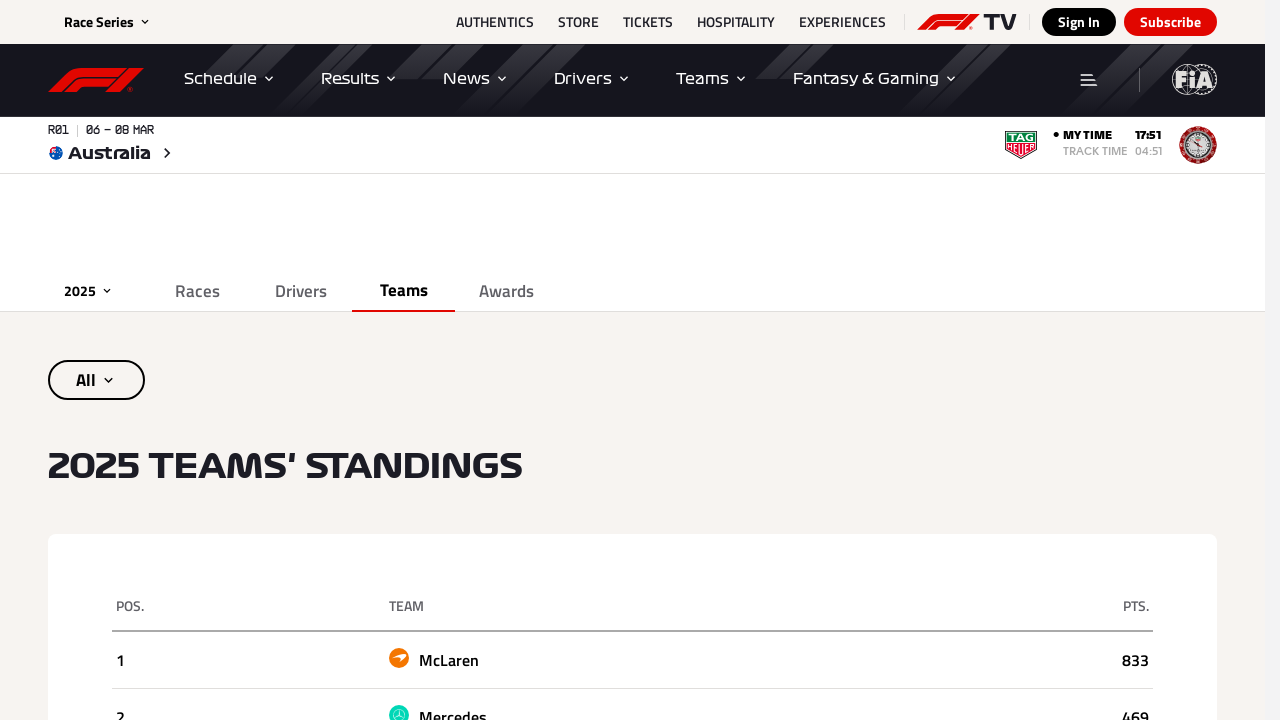

Extracted points for Haas F1 Team: 79
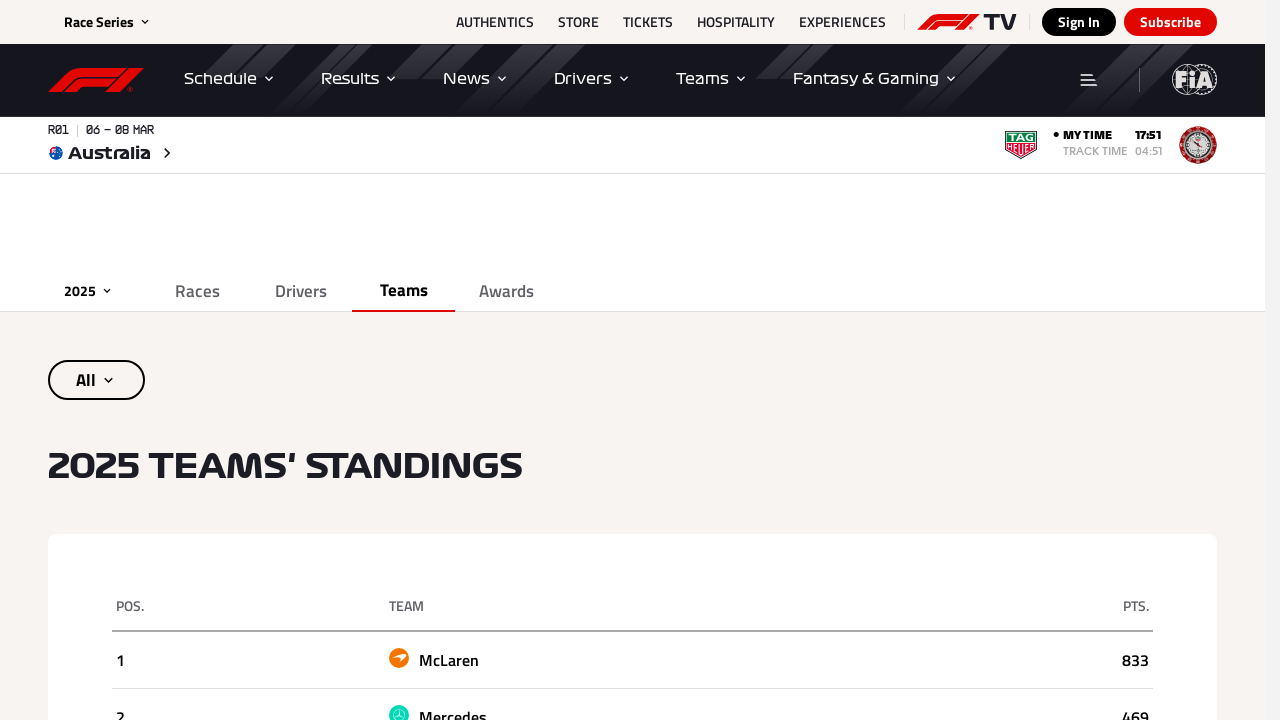

Retrieved table cells from current row
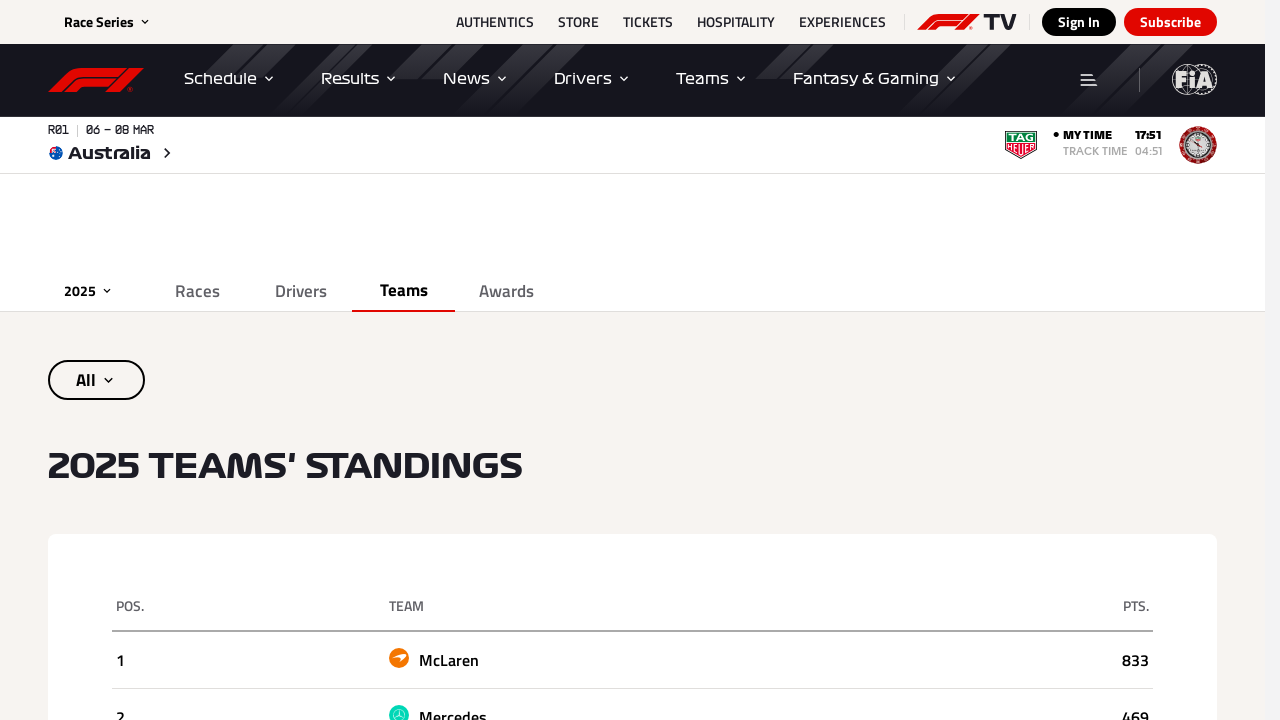

Extracted team name: Kick Sauber
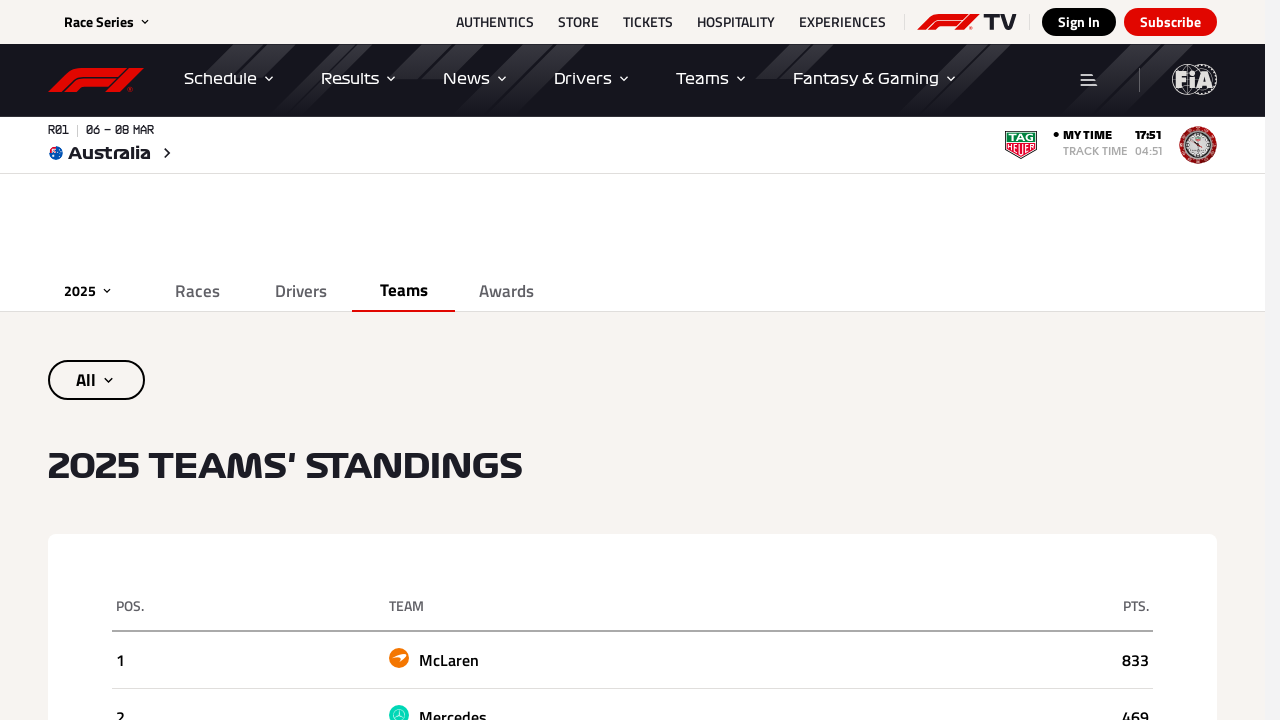

Extracted points for Kick Sauber: 70
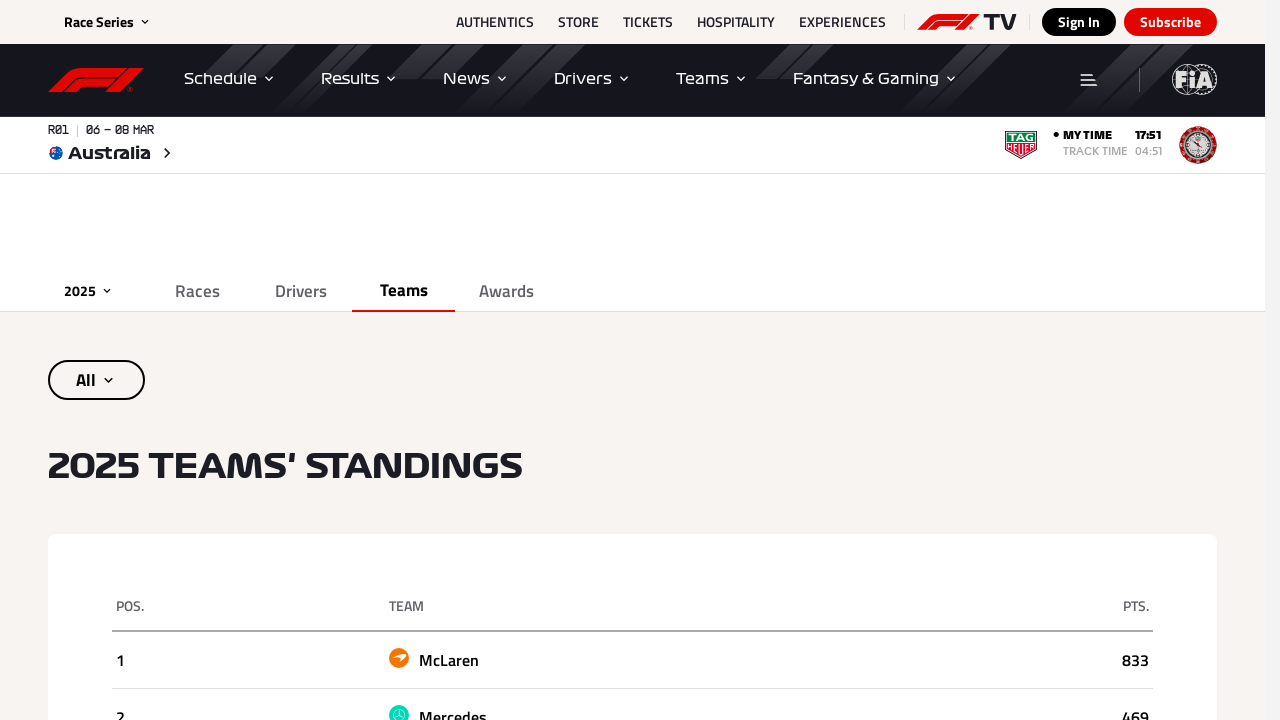

Retrieved table cells from current row
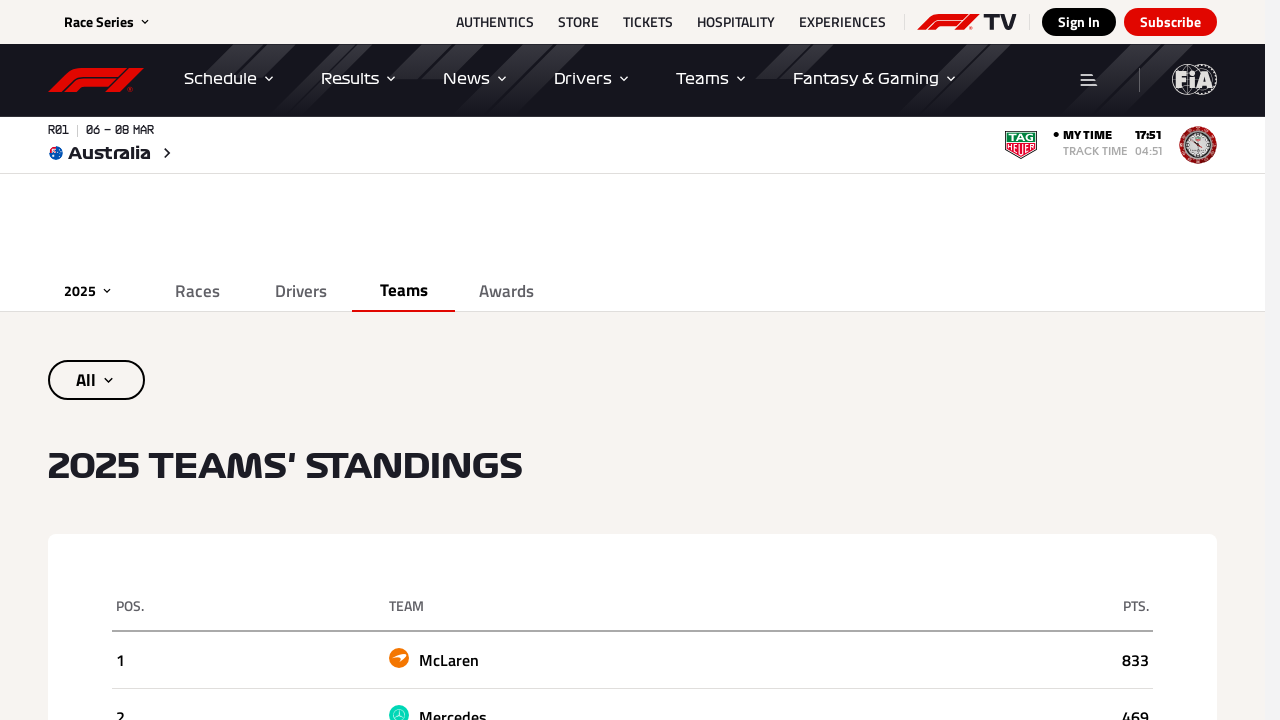

Extracted team name: Alpine
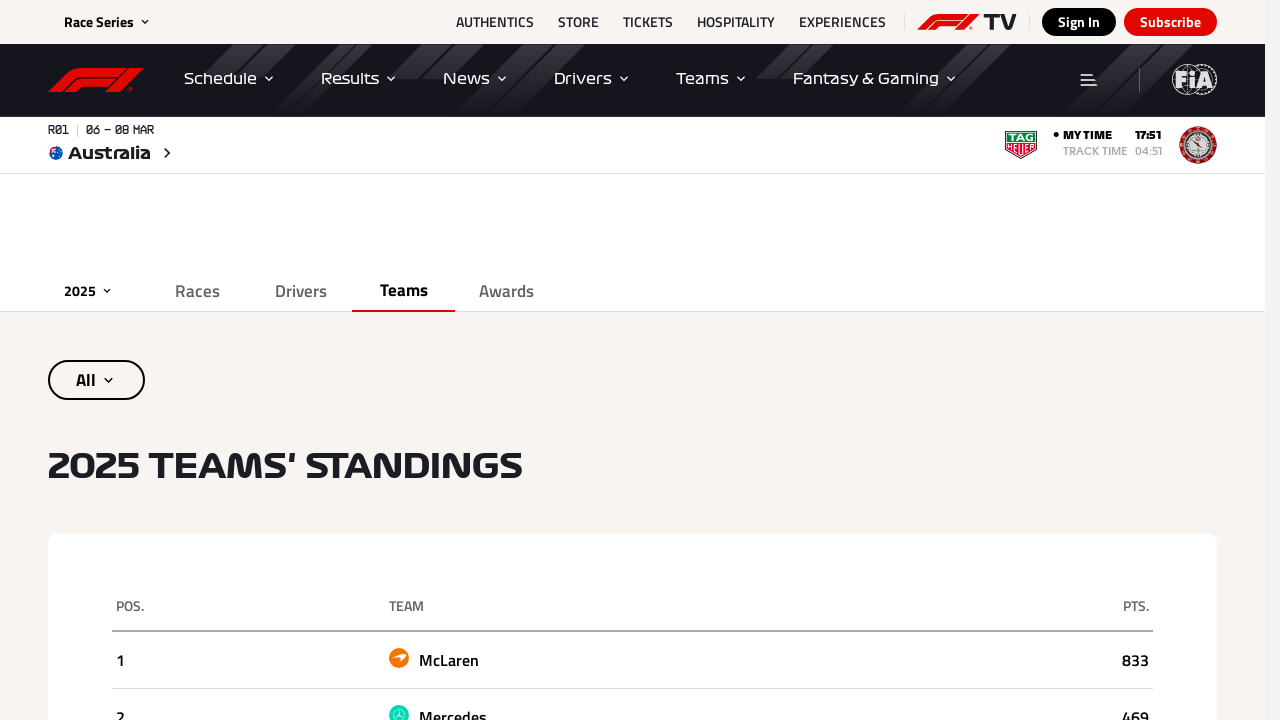

Extracted points for Alpine: 22
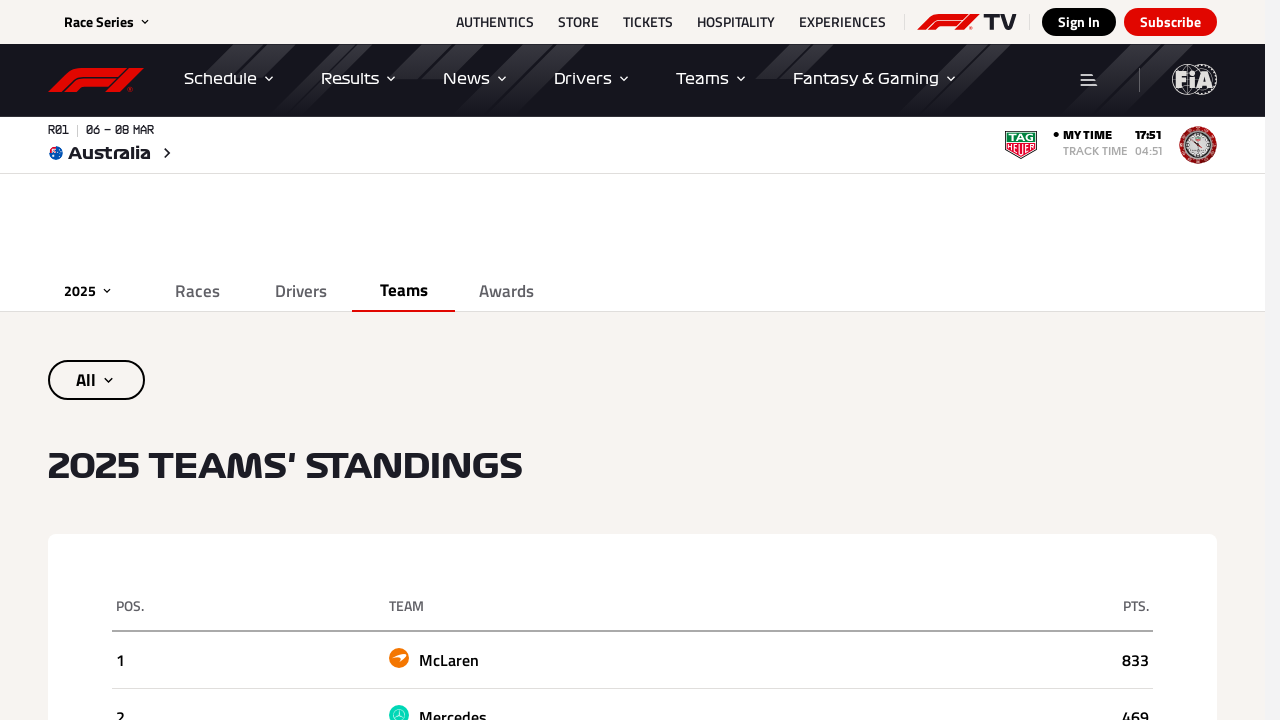

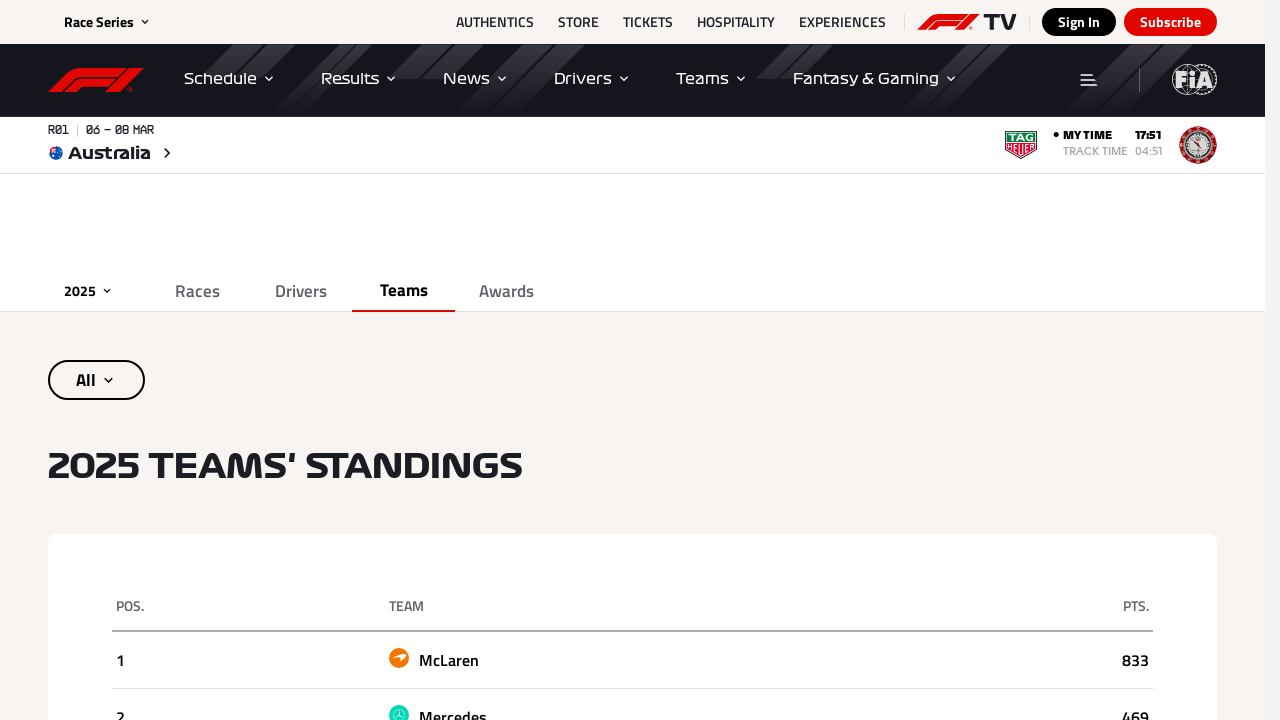